Tests various HTML form interactions on a Selenium practice page including clicking buttons, handling alerts, selecting dropdown options, clicking radio buttons, clearing and filling input fields, and clicking links.

Starting URL: https://testeroprogramowania.github.io/selenium/basics.html

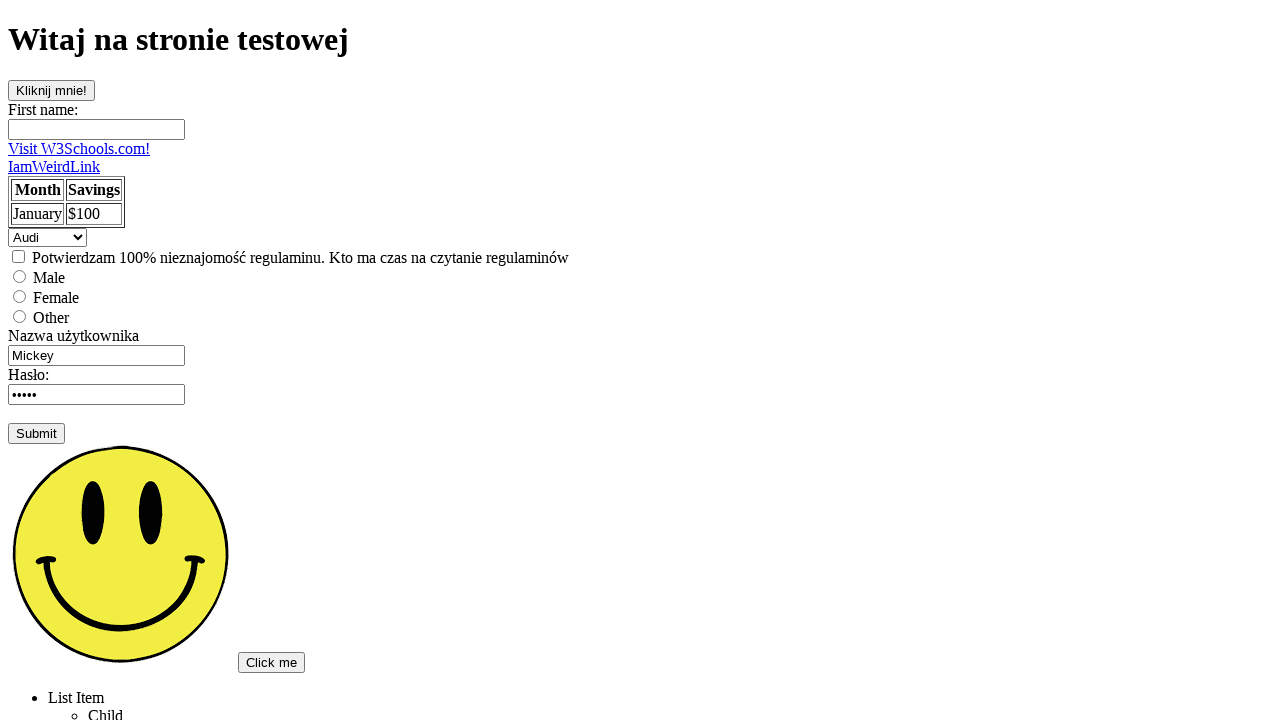

Waited for h1 header to be present
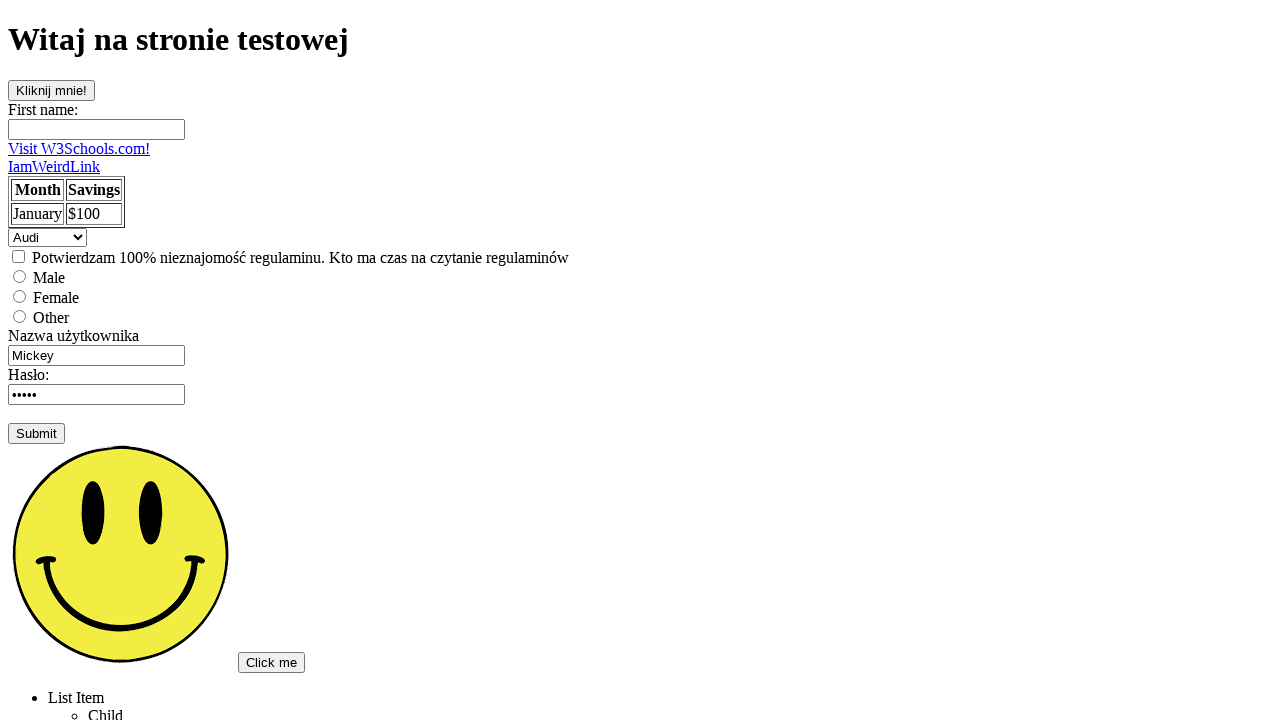

Clicked the 'Click me' button at (52, 90) on #clickOnMe
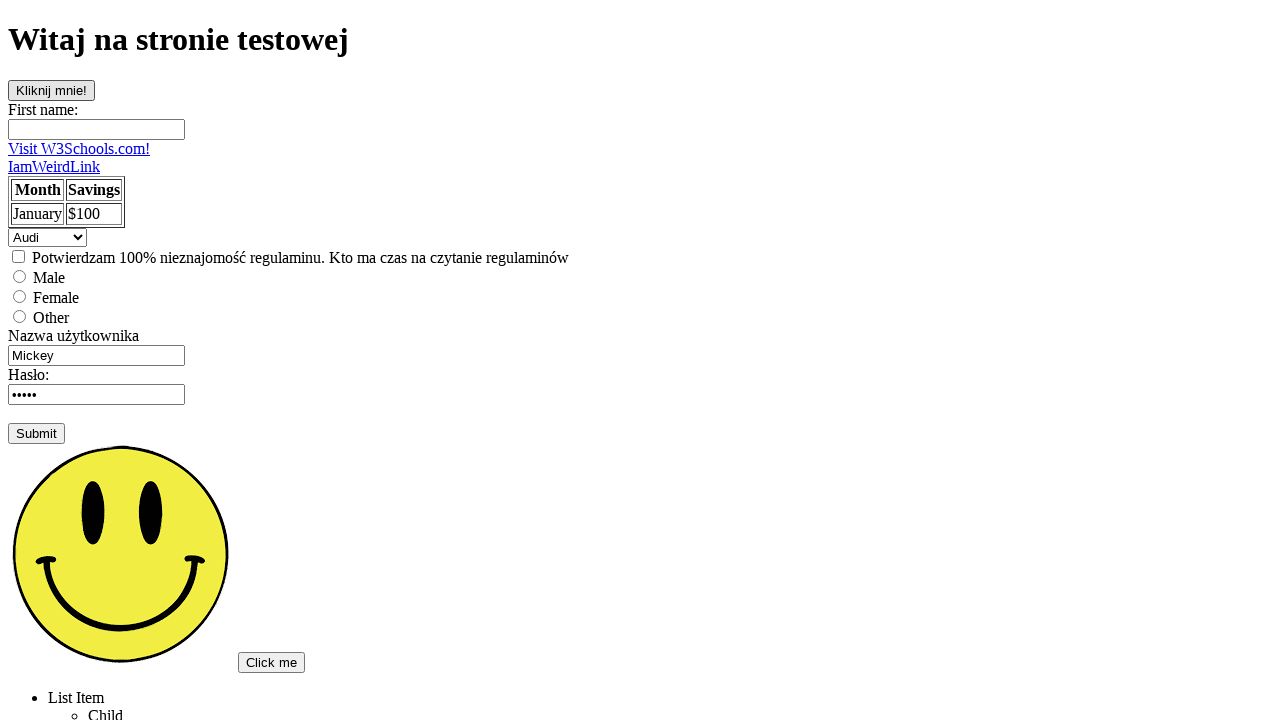

Set up alert dialog handler to accept alerts
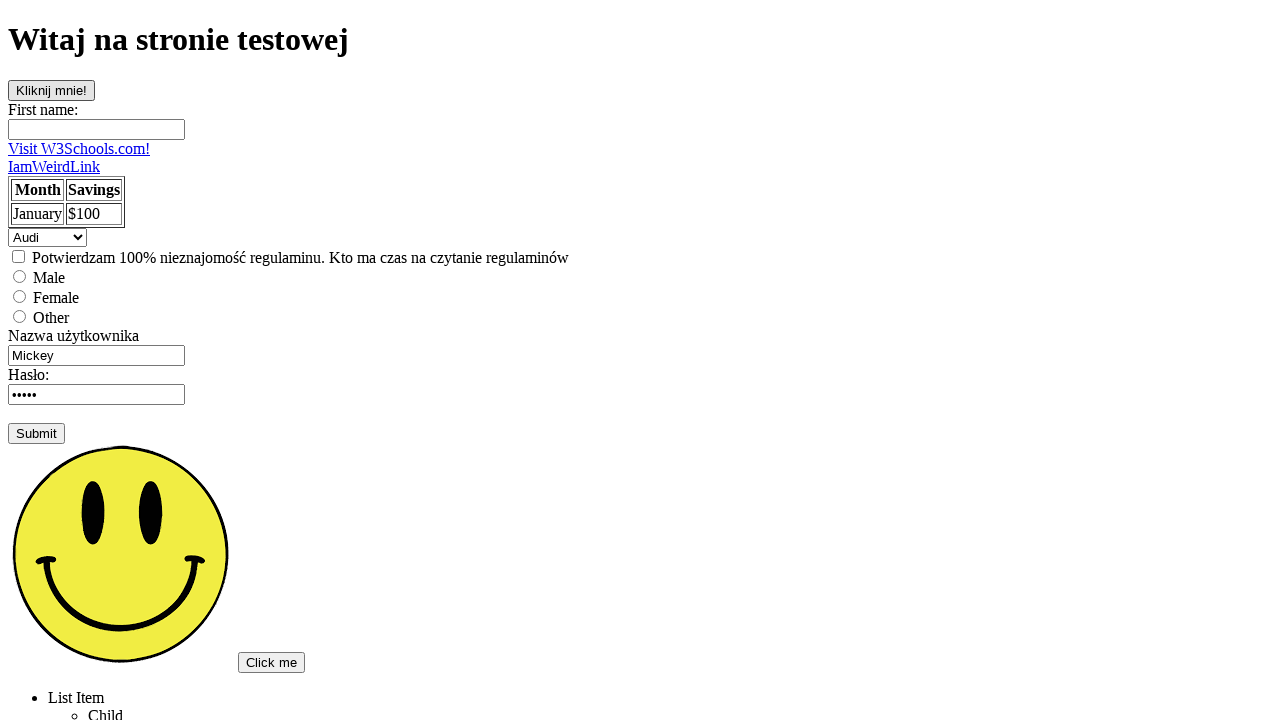

Clicked the 'Click me' button again at (52, 90) on #clickOnMe
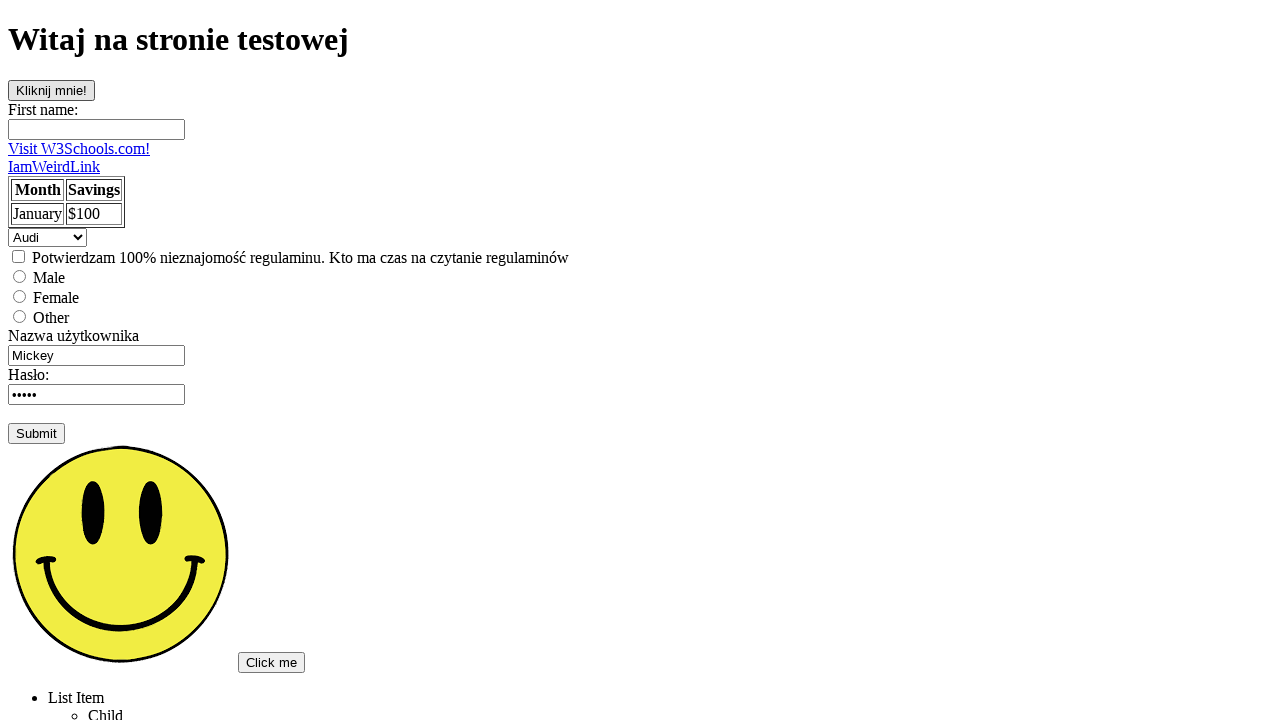

Waited 500ms for page to stabilize after alert
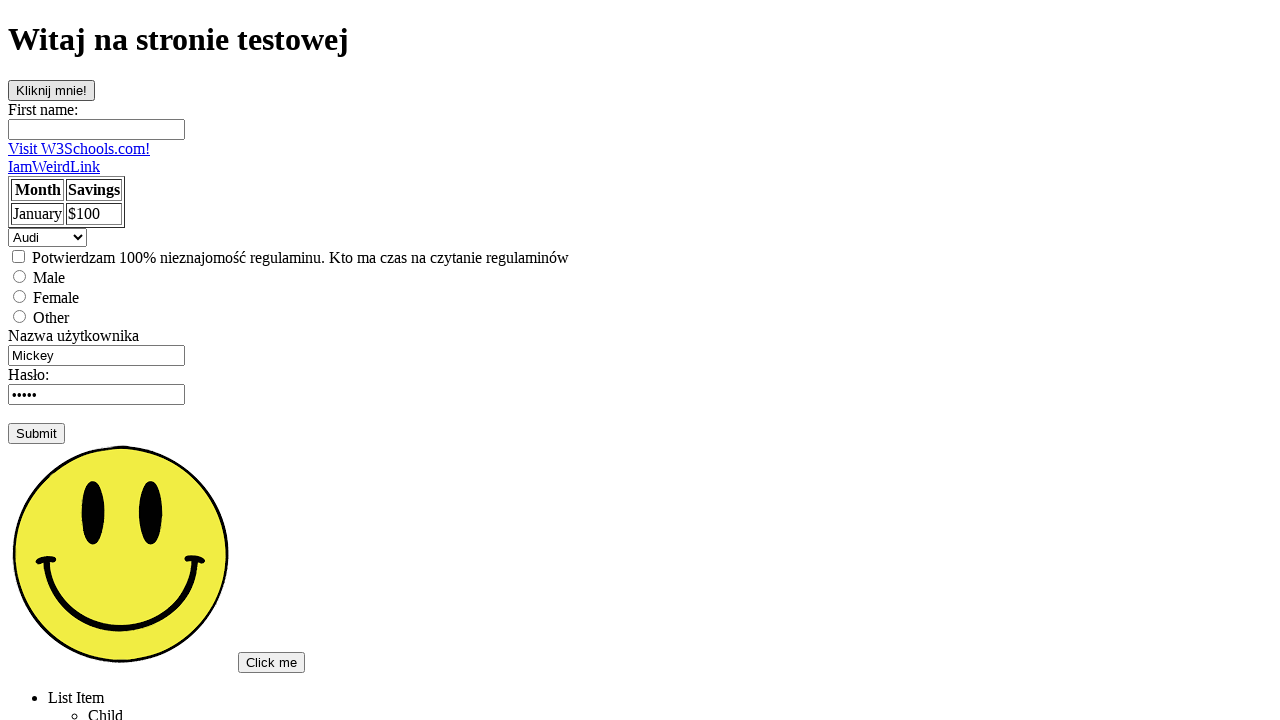

Selected 'Saab' from dropdown menu (index 1) on select
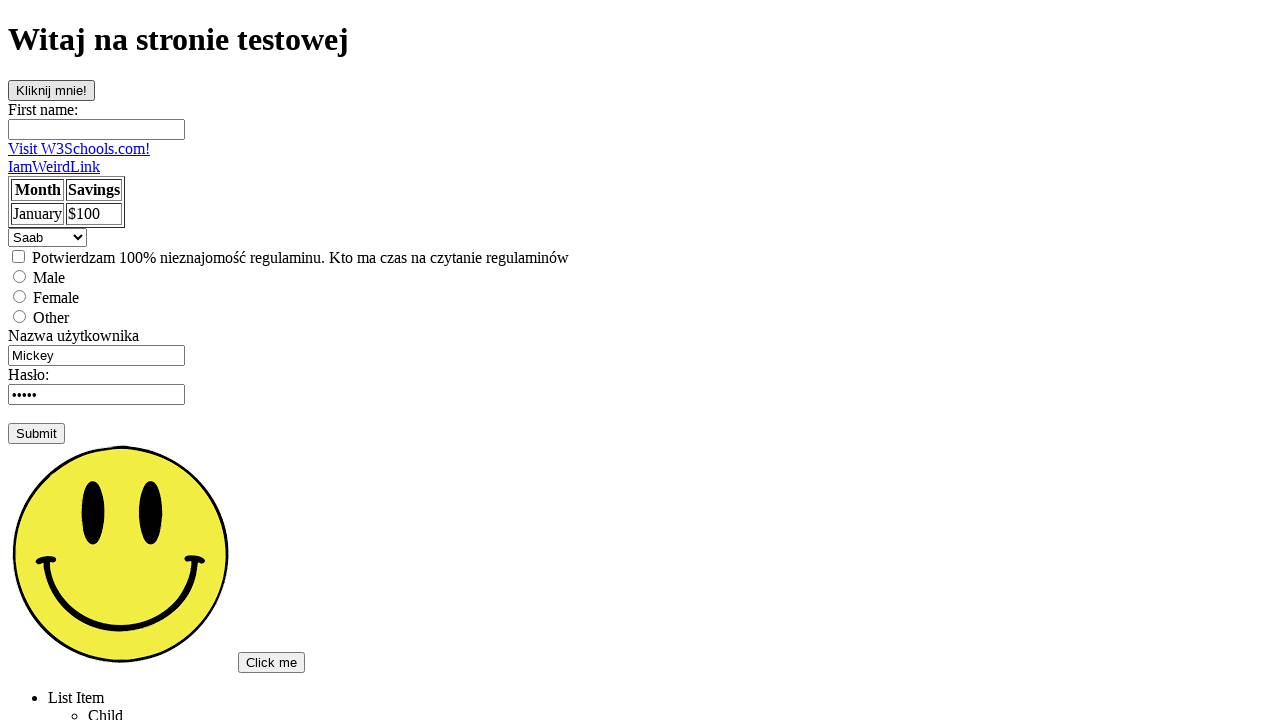

Clicked 'male' radio button at (20, 276) on input[type='radio'][value='male']
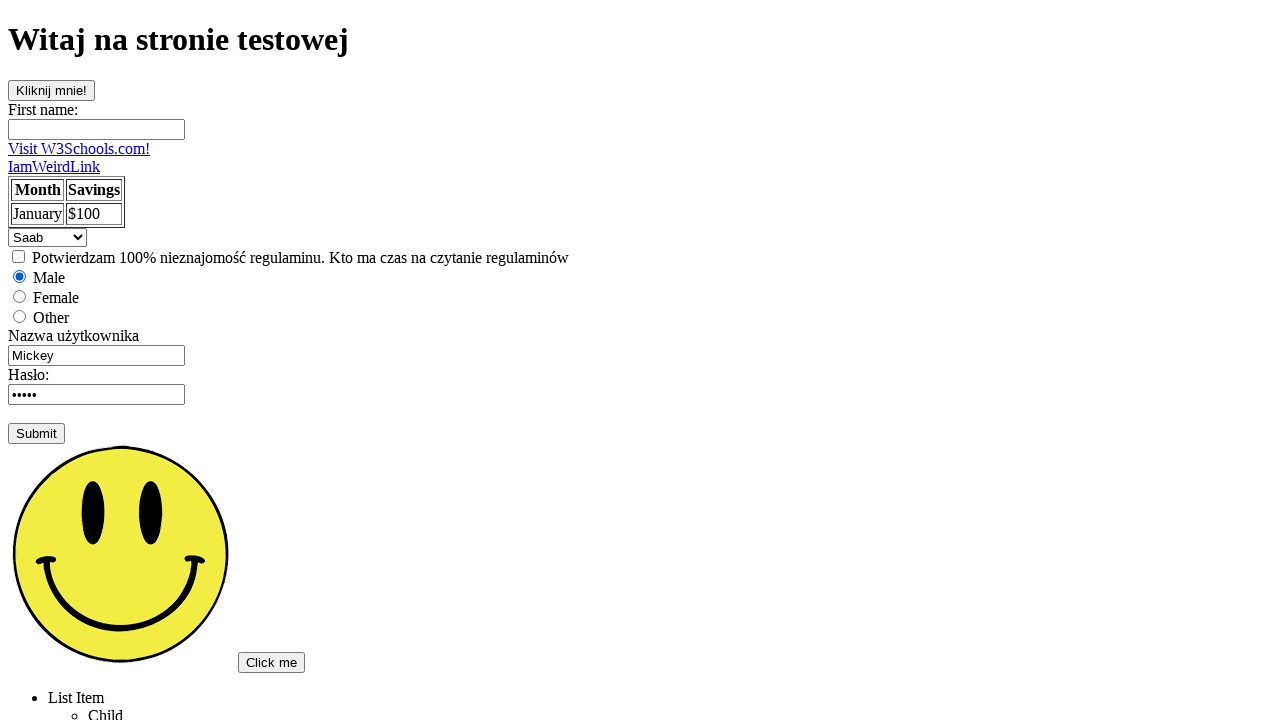

Clicked 'female' radio button at (20, 296) on input[type='radio'][value='female']
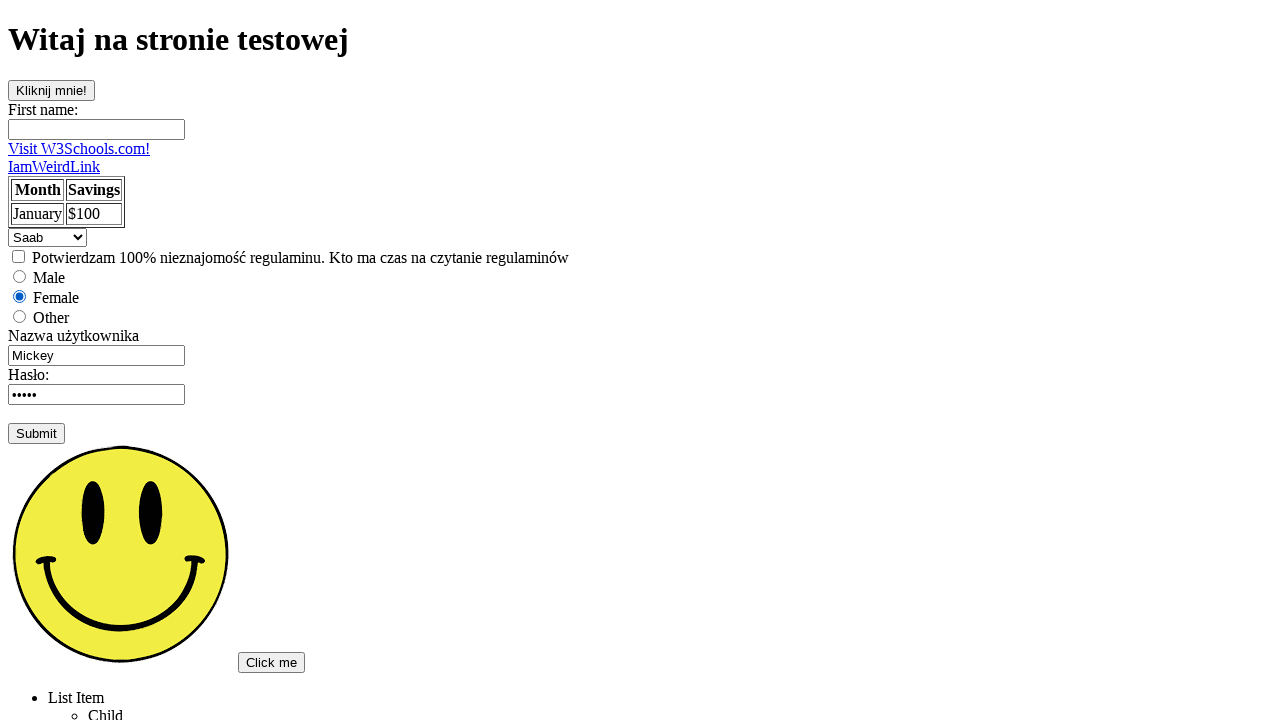

Cleared username input field on input[name='username']
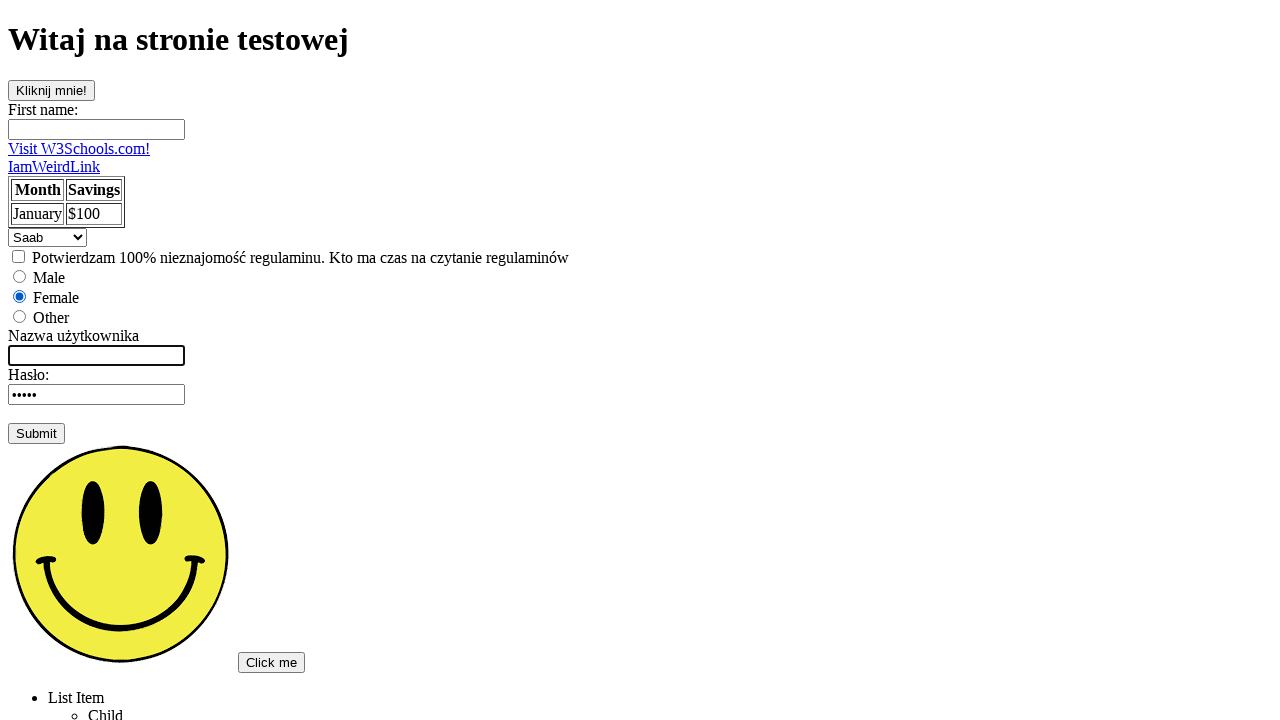

Cleared password input field on input[name='password']
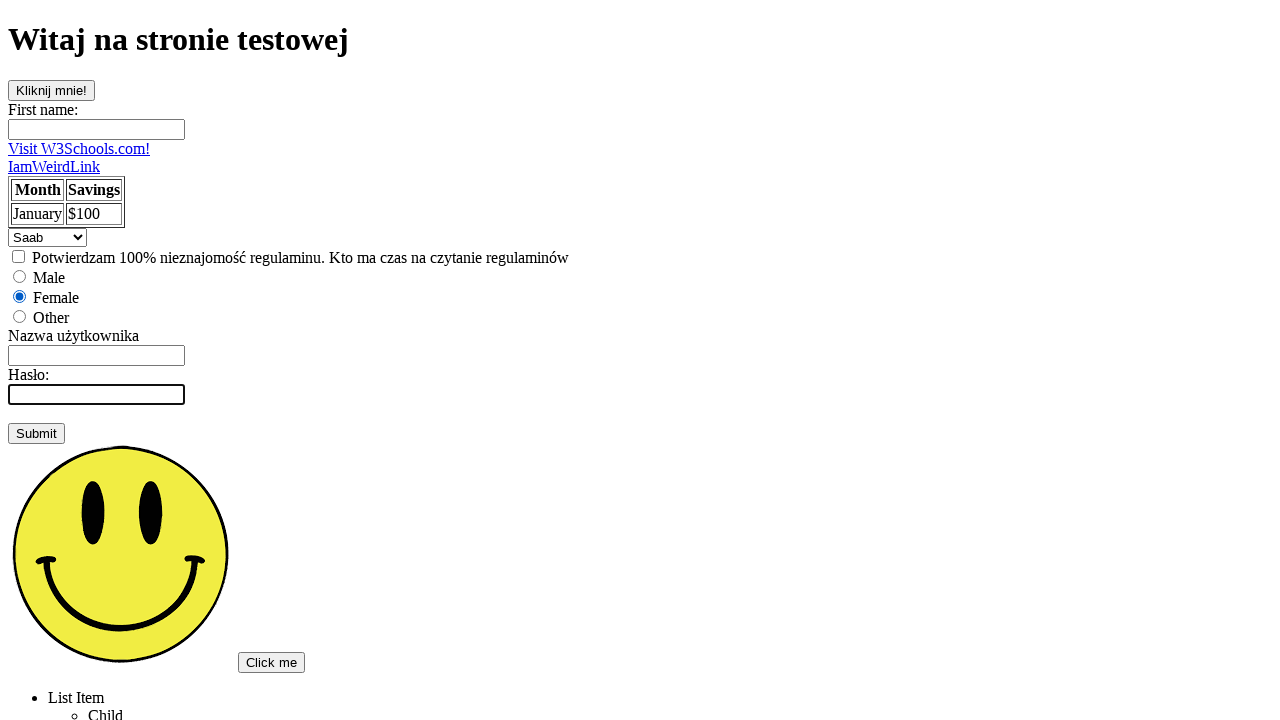

Filled username field with 'ZooL' on input[name='username']
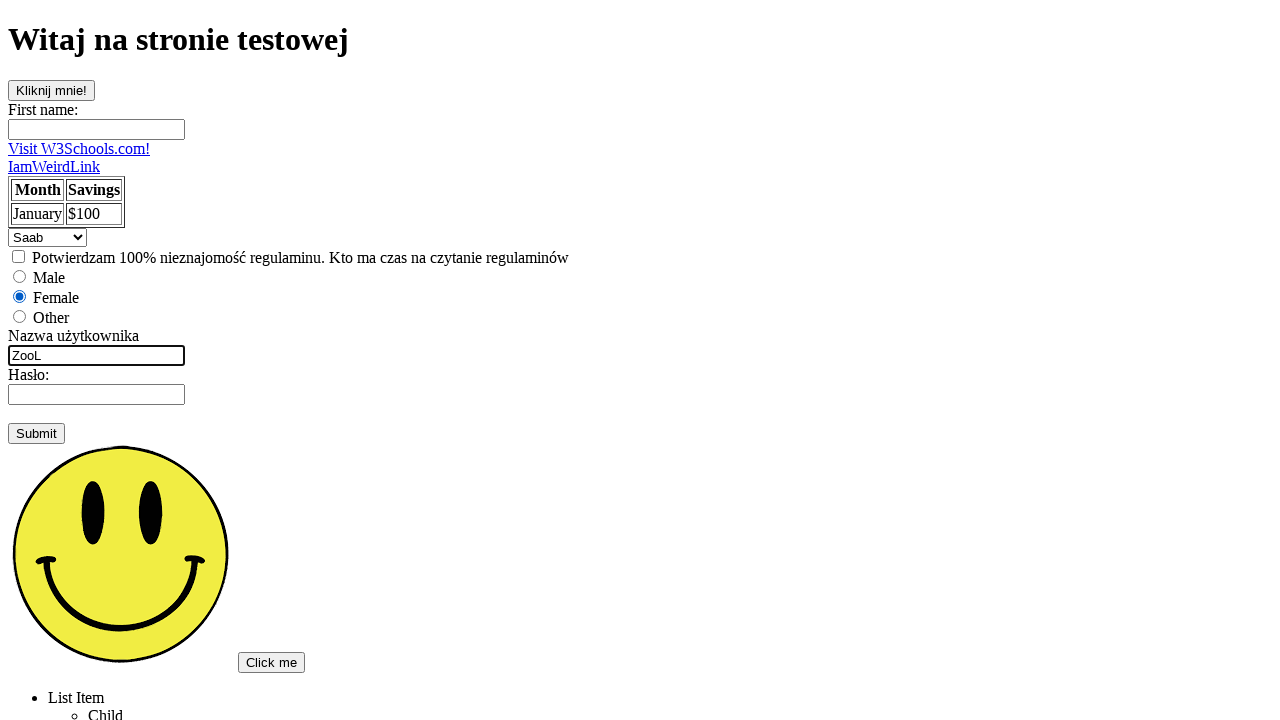

Filled password field with 'Looking for job' on input[name='password']
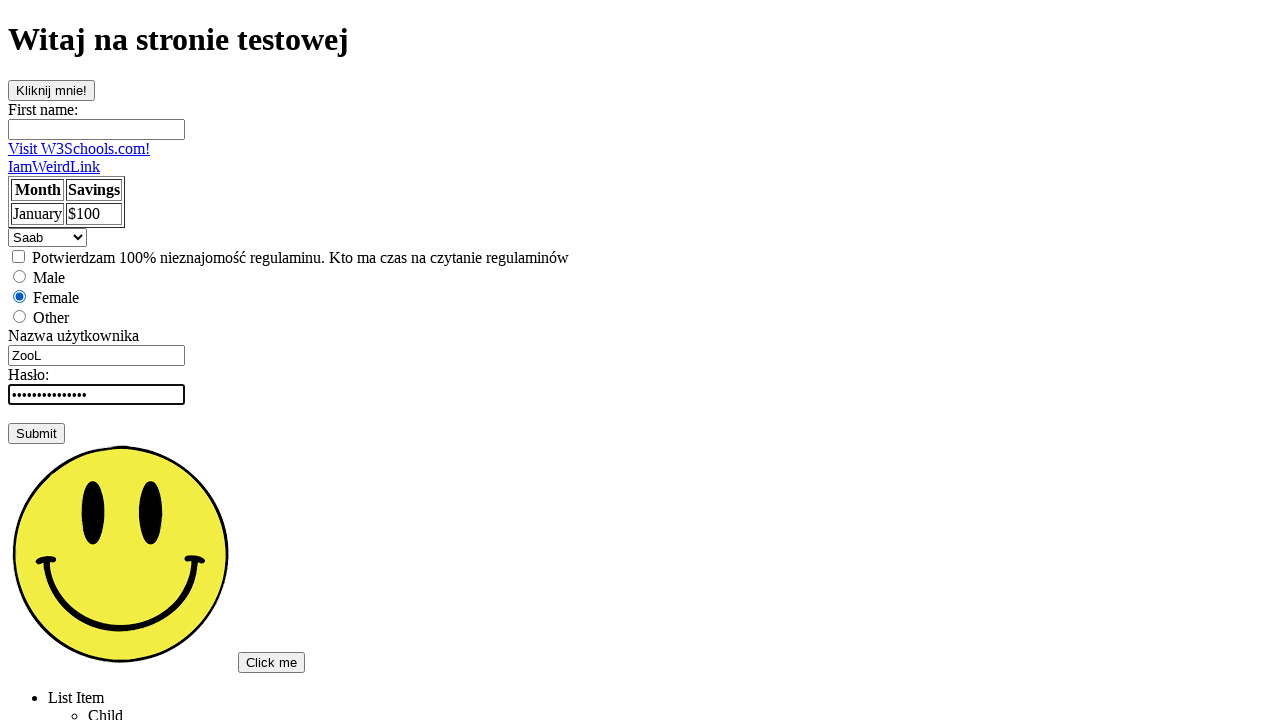

Clicked the 'new page' link/button at (272, 662) on #newPage
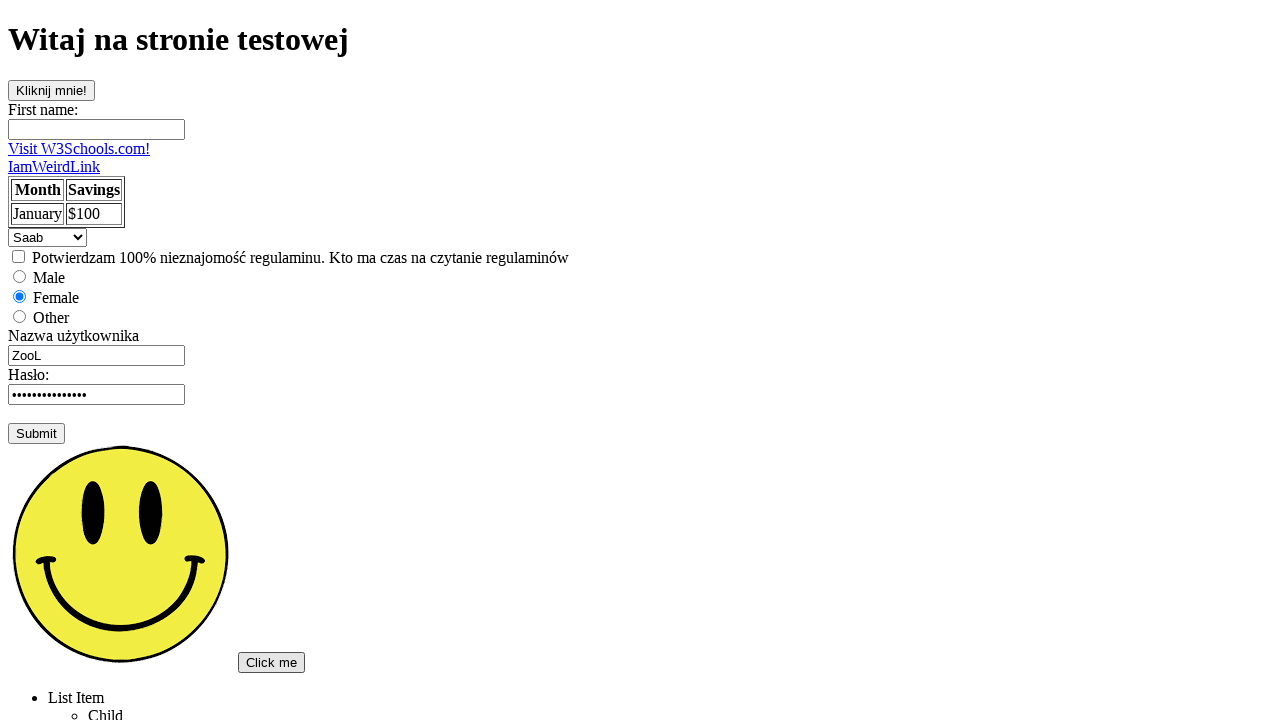

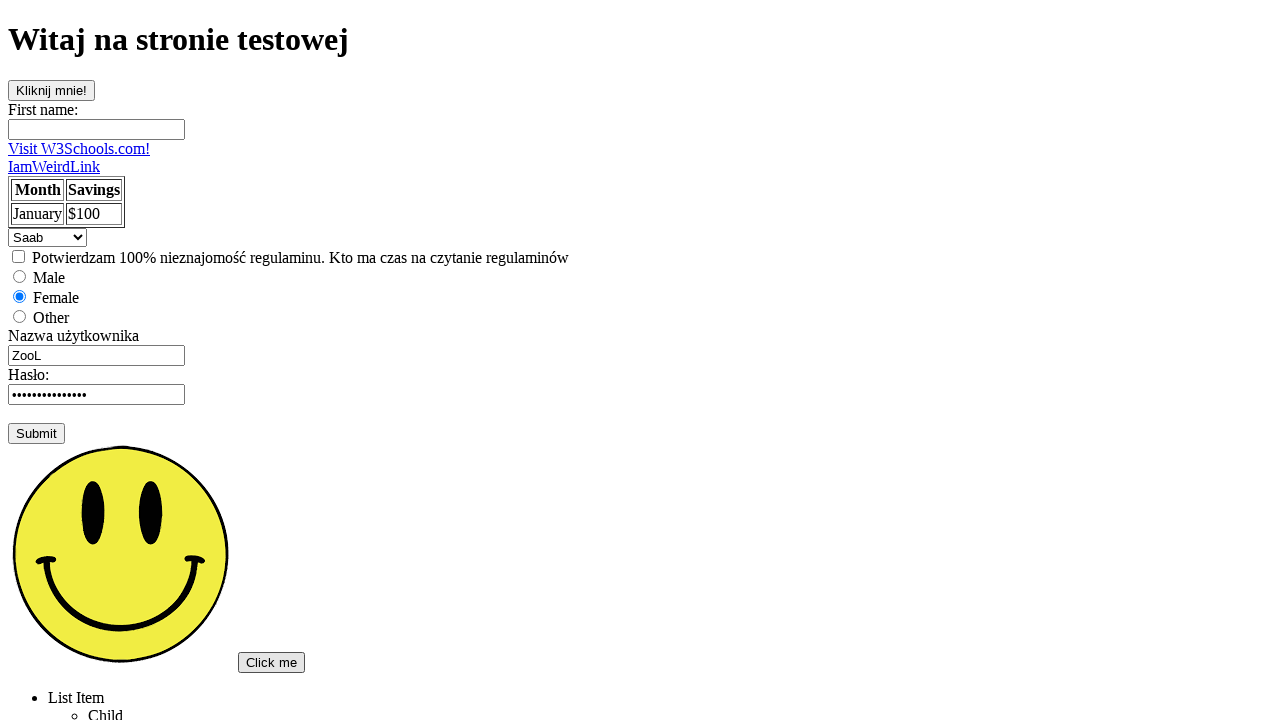